Tests the challenging DOM page by clicking all three buttons and interacting with the dynamic table

Starting URL: https://the-internet.herokuapp.com/

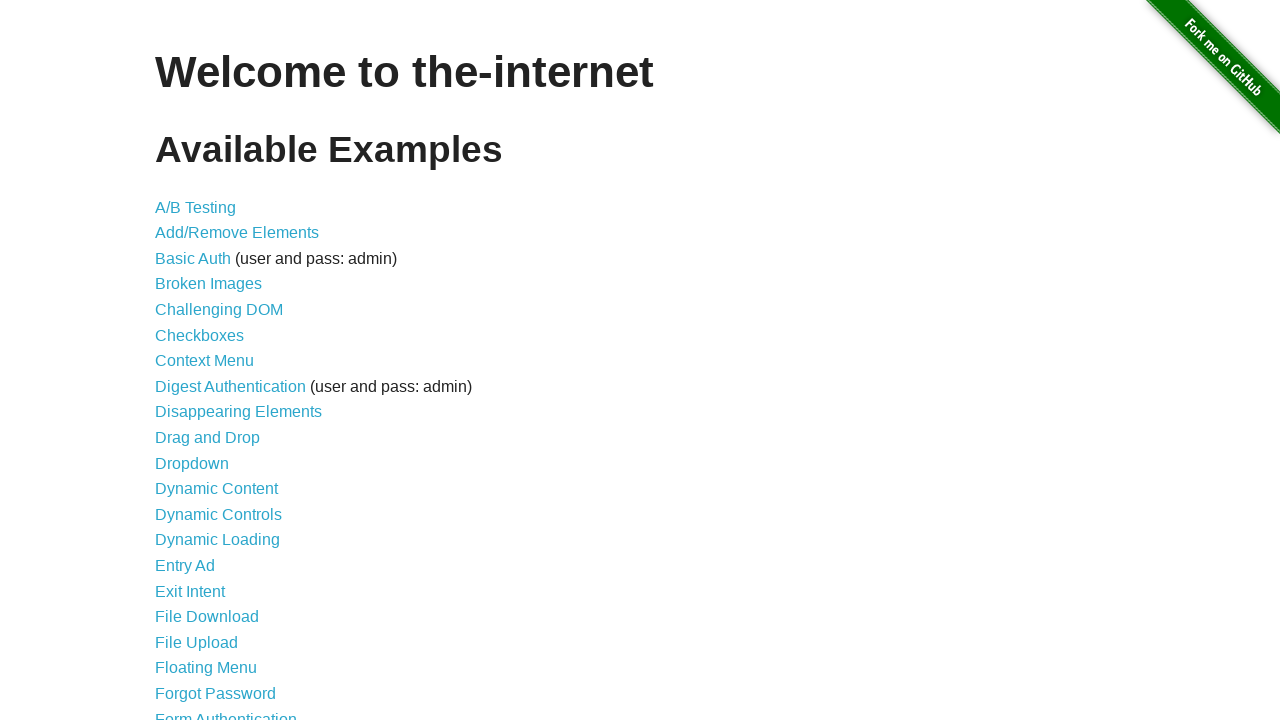

Clicked on Challenging DOM link at (219, 310) on xpath=//*[contains(text(), 'Challenging DOM')]
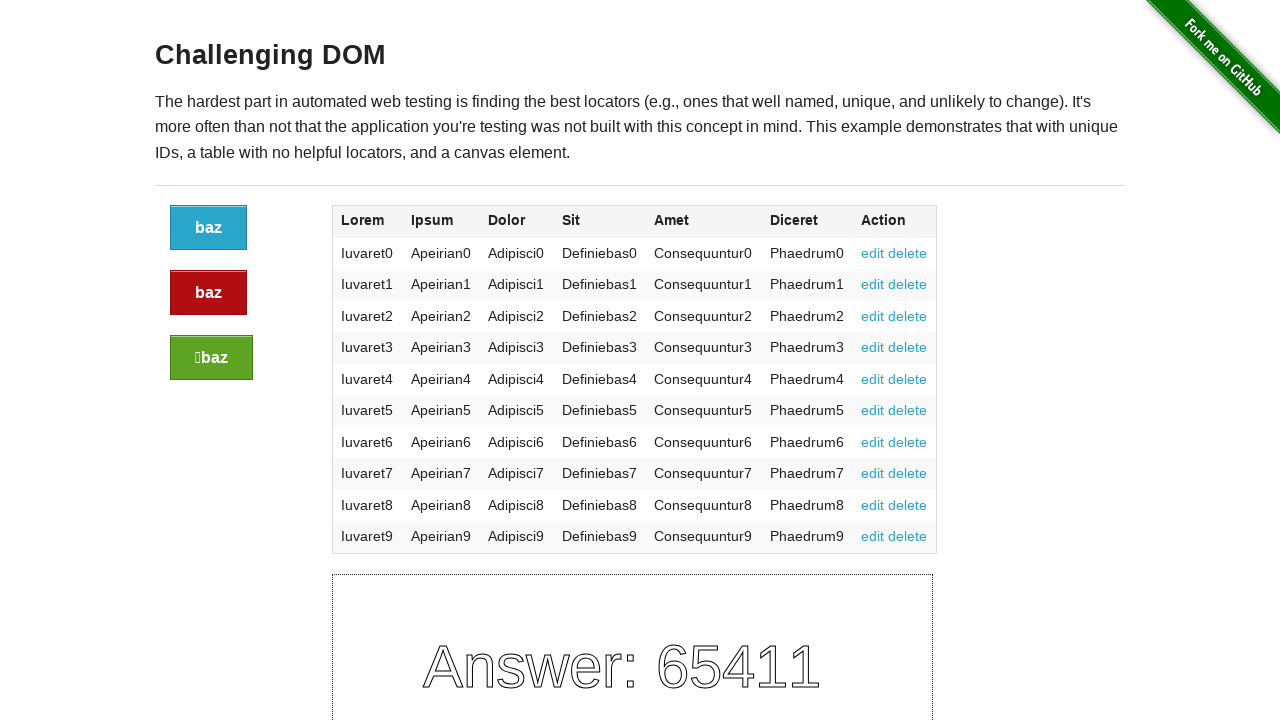

Challenging DOM page loaded
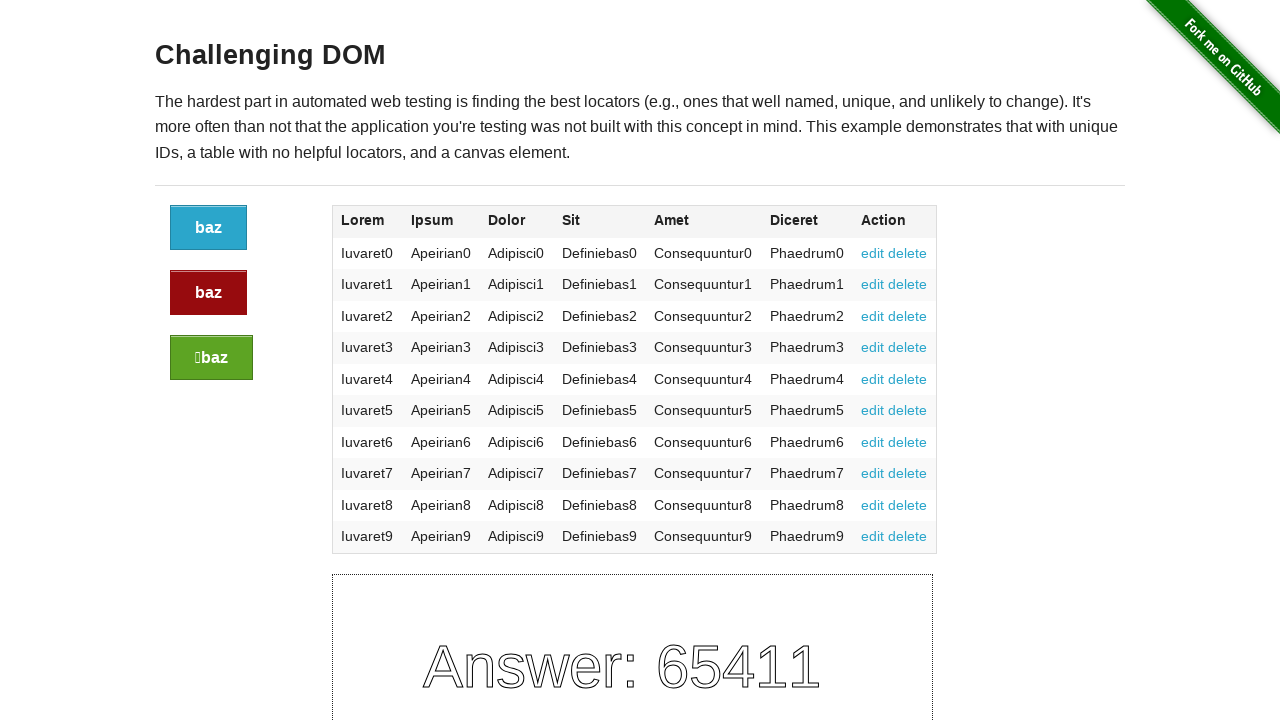

Clicked button 1 of 3 at (208, 228) on .large-2 .button >> nth=0
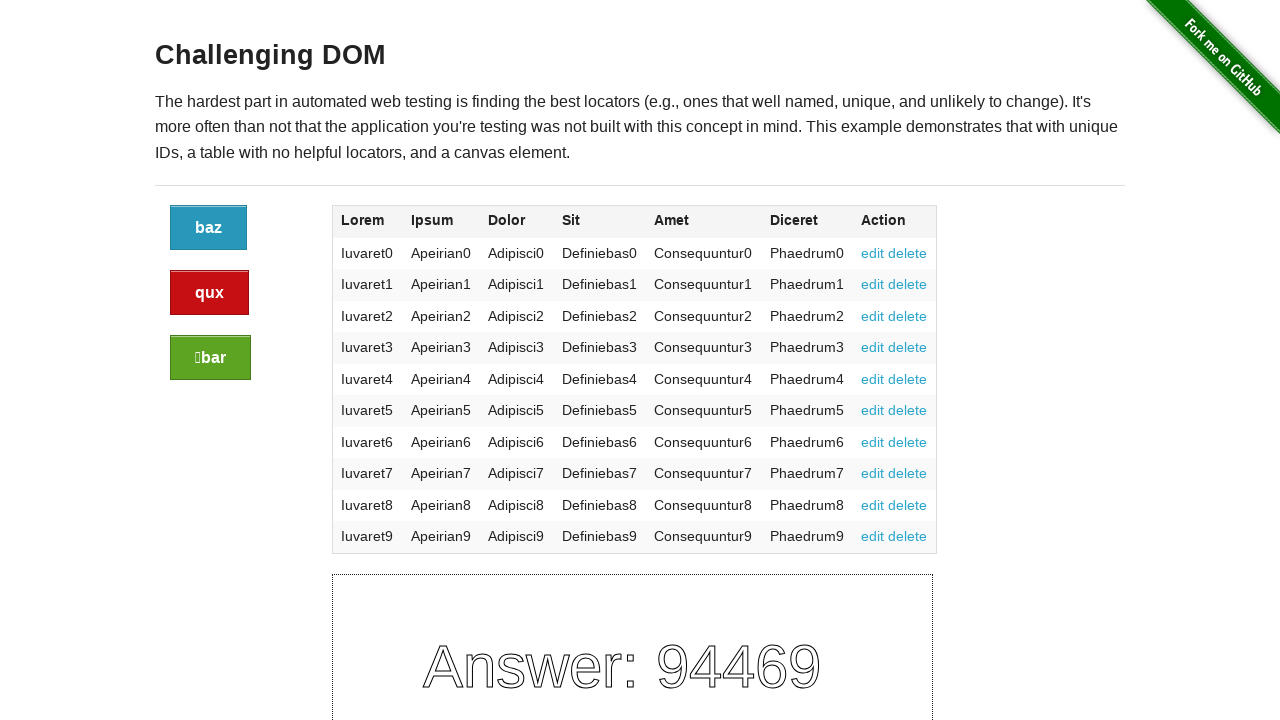

Clicked button 2 of 3 at (210, 293) on .large-2 .button >> nth=1
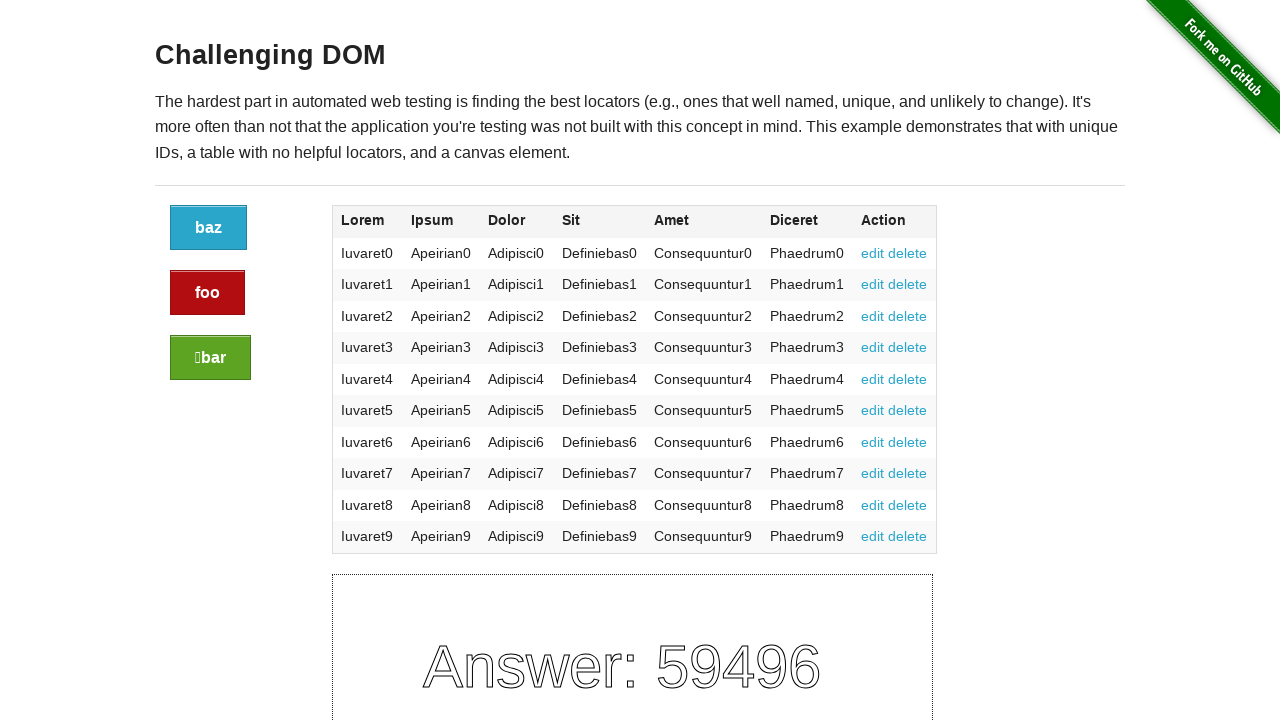

Clicked button 3 of 3 at (210, 358) on .large-2 .button >> nth=2
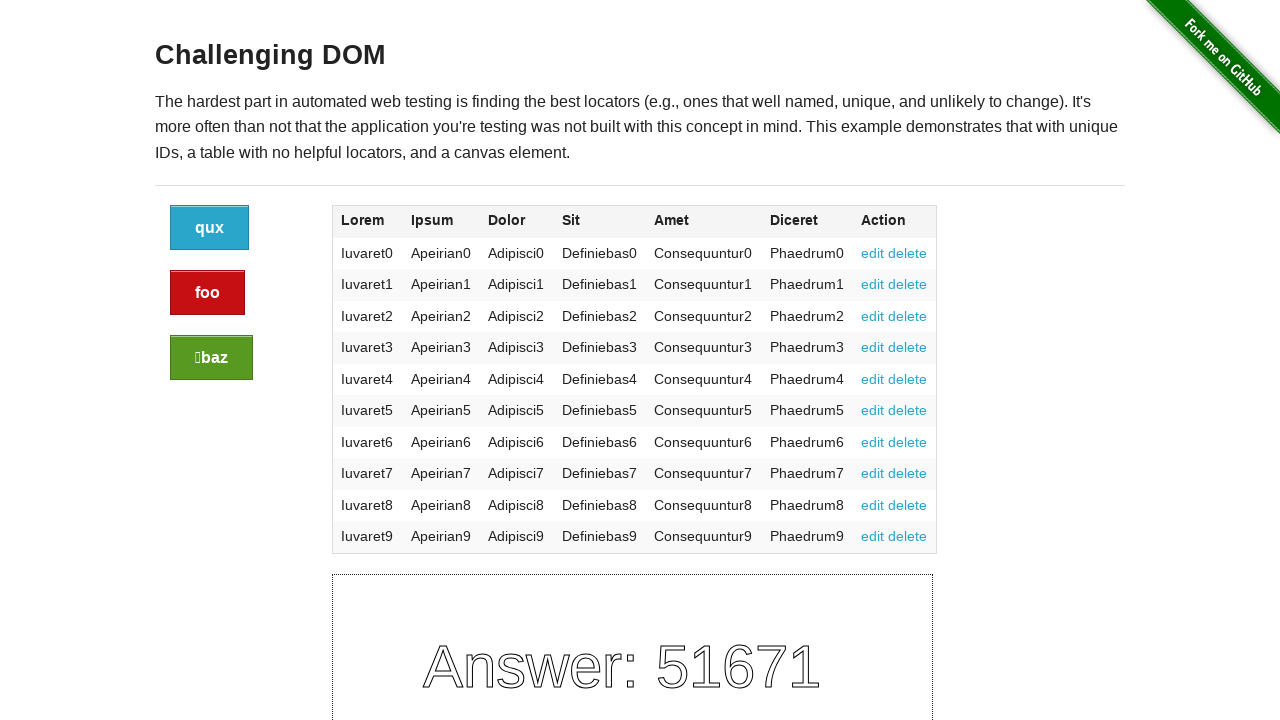

Dynamic table became visible
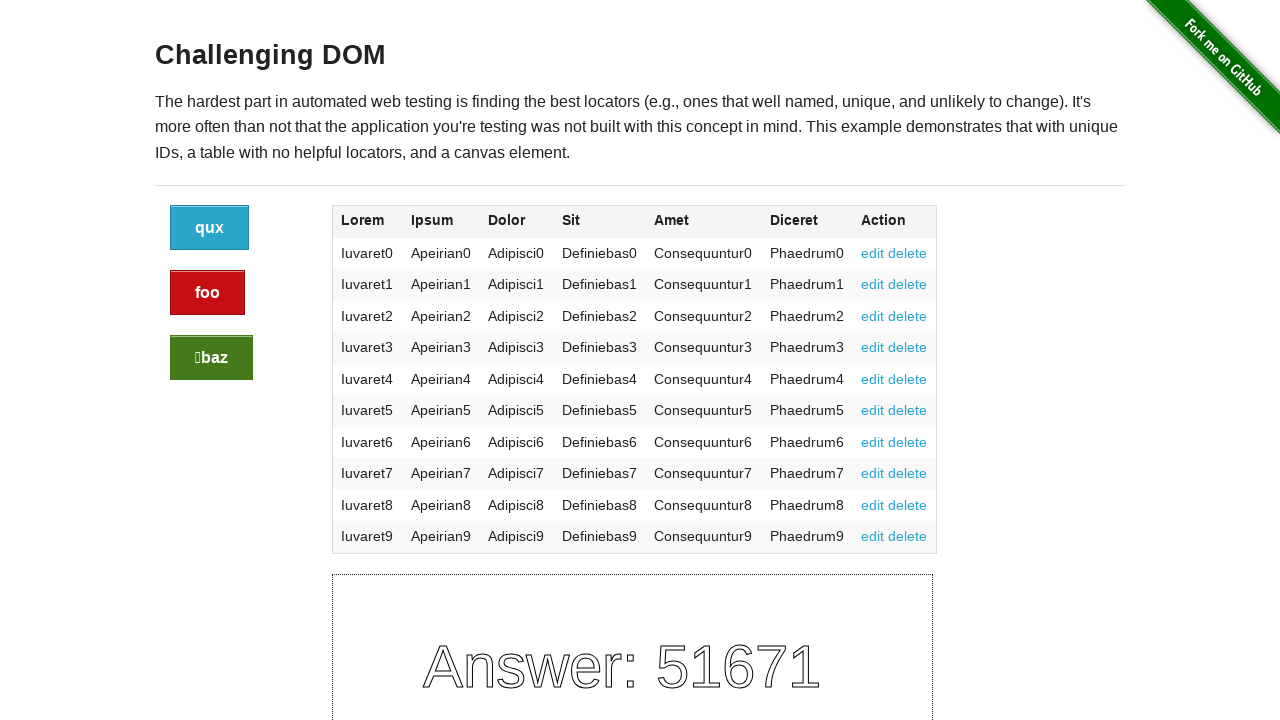

Navigated back to main page
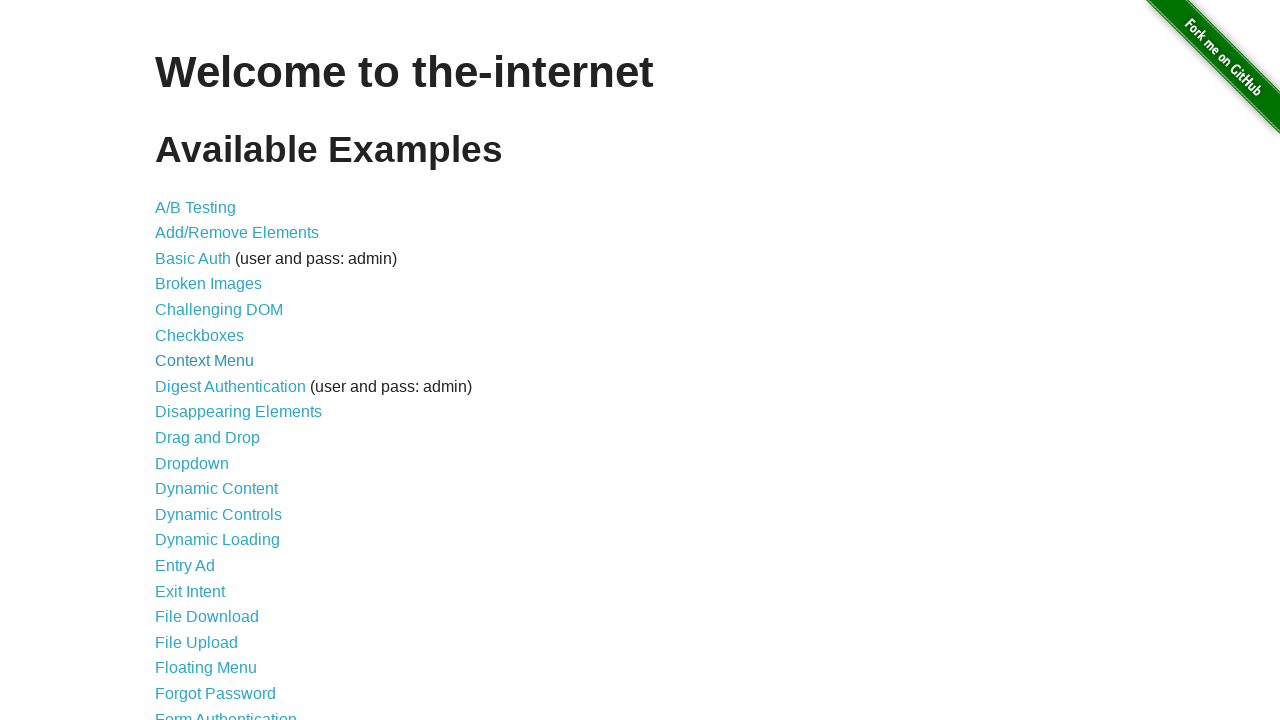

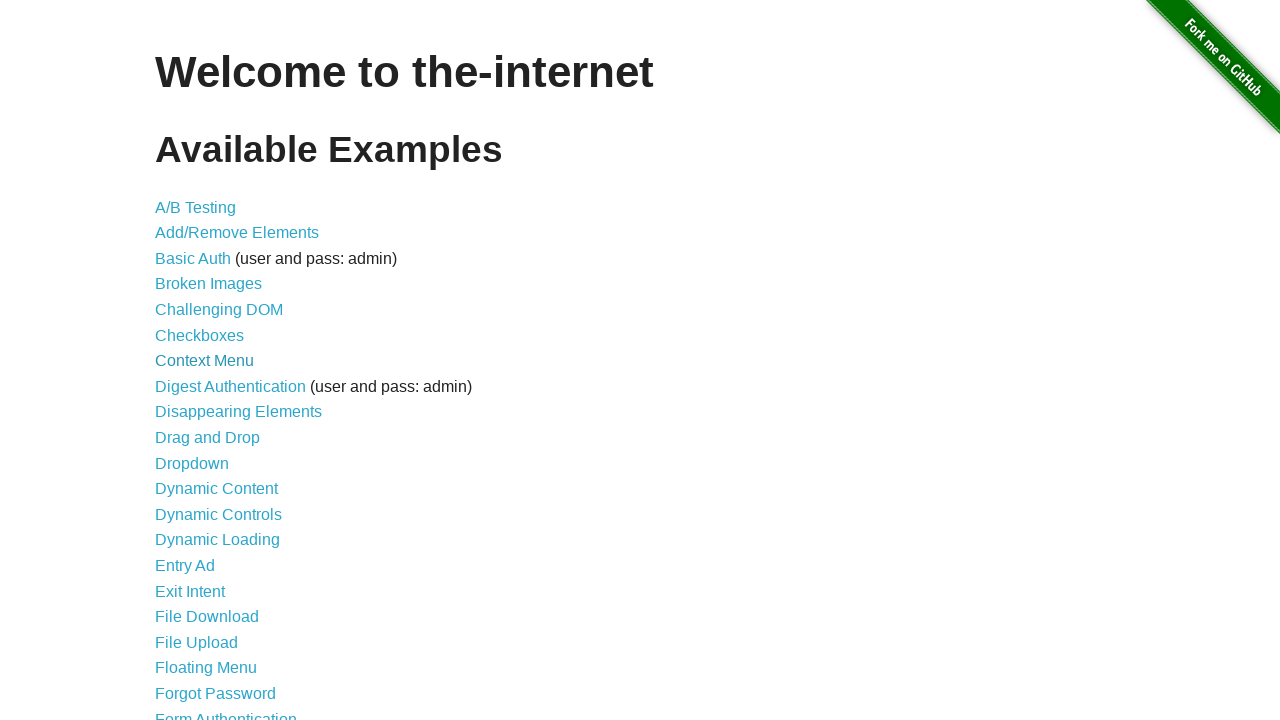